Tests clicking the broken link and verifies navigation to the error status page (HTTP 500 status codes page).

Starting URL: https://demoqa.com/broken

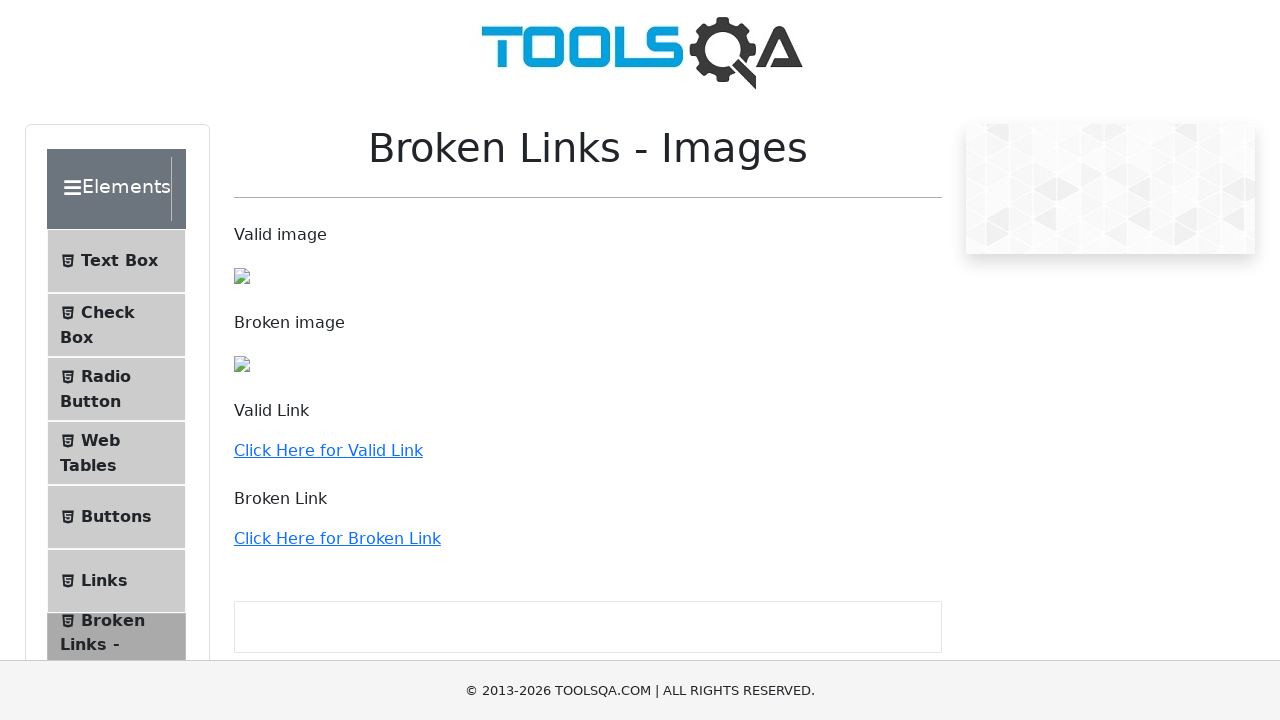

Waited for page content to load - .col-md-6 selector found
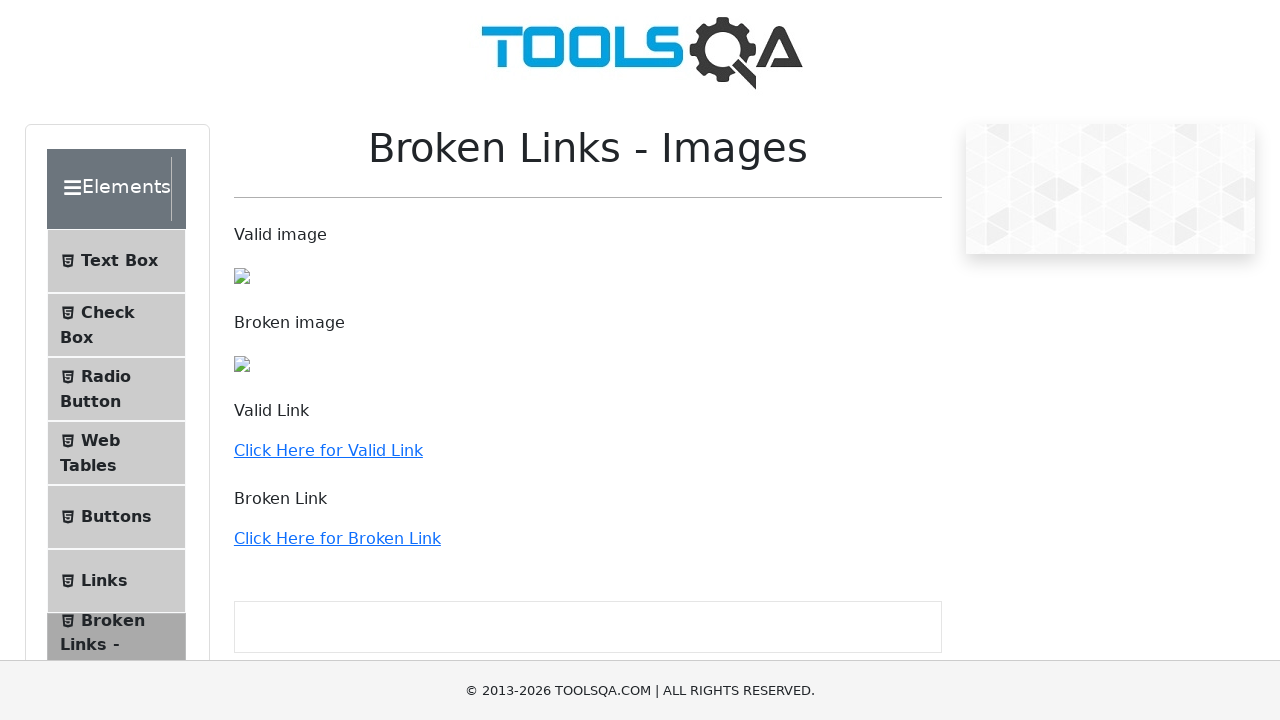

Located the broken link element with text 'Click Here for Broken Link'
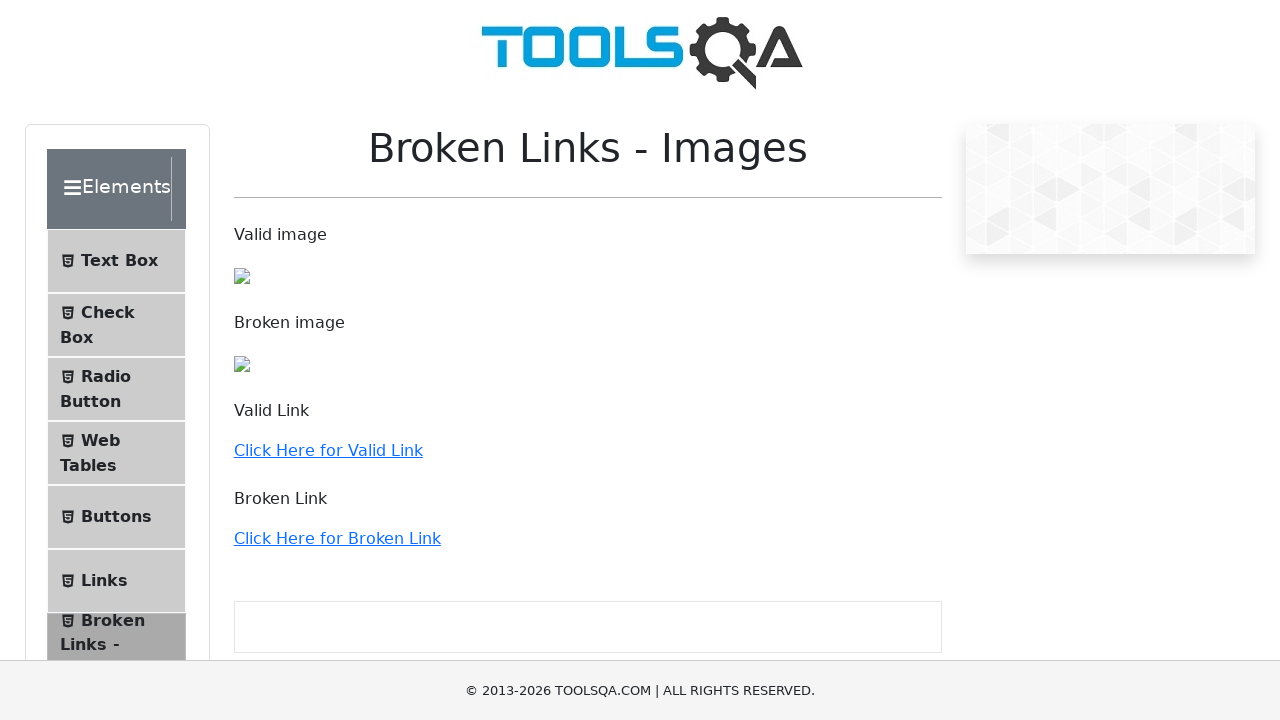

Retrieved broken link href attribute: http://the-internet.herokuapp.com/status_codes/500
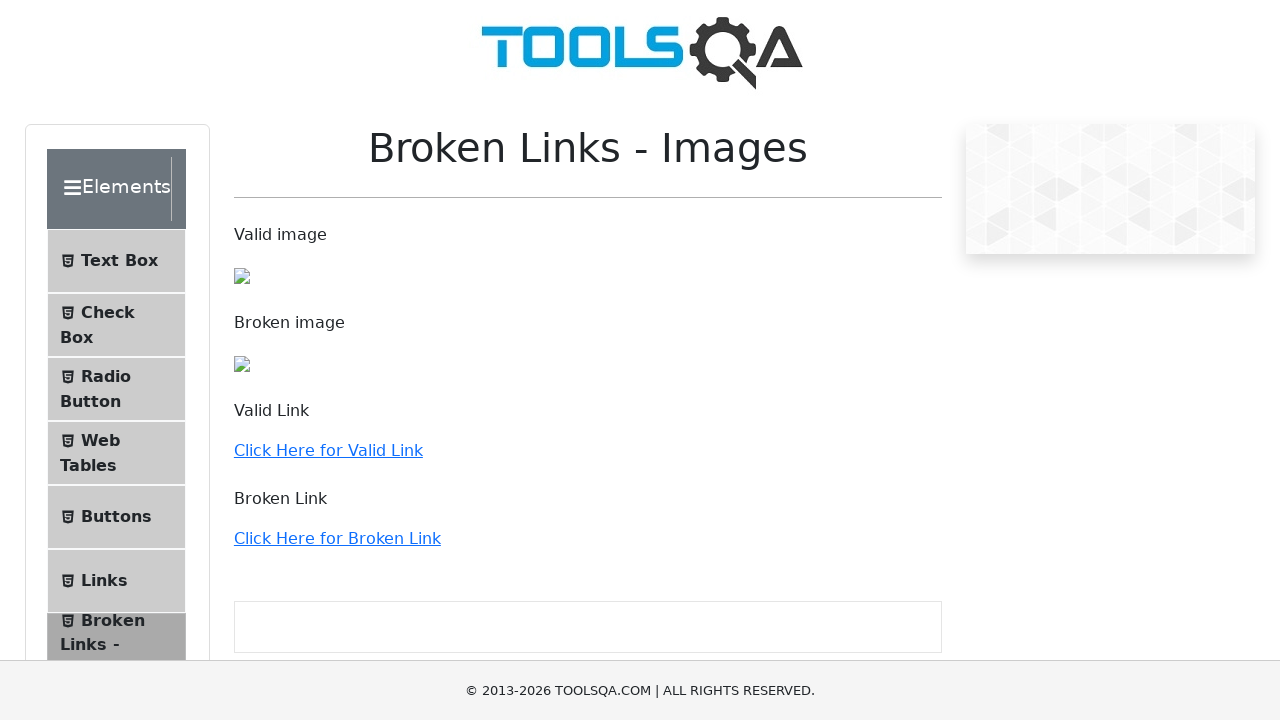

Verified broken link URL matches expected HTTP 500 status codes page
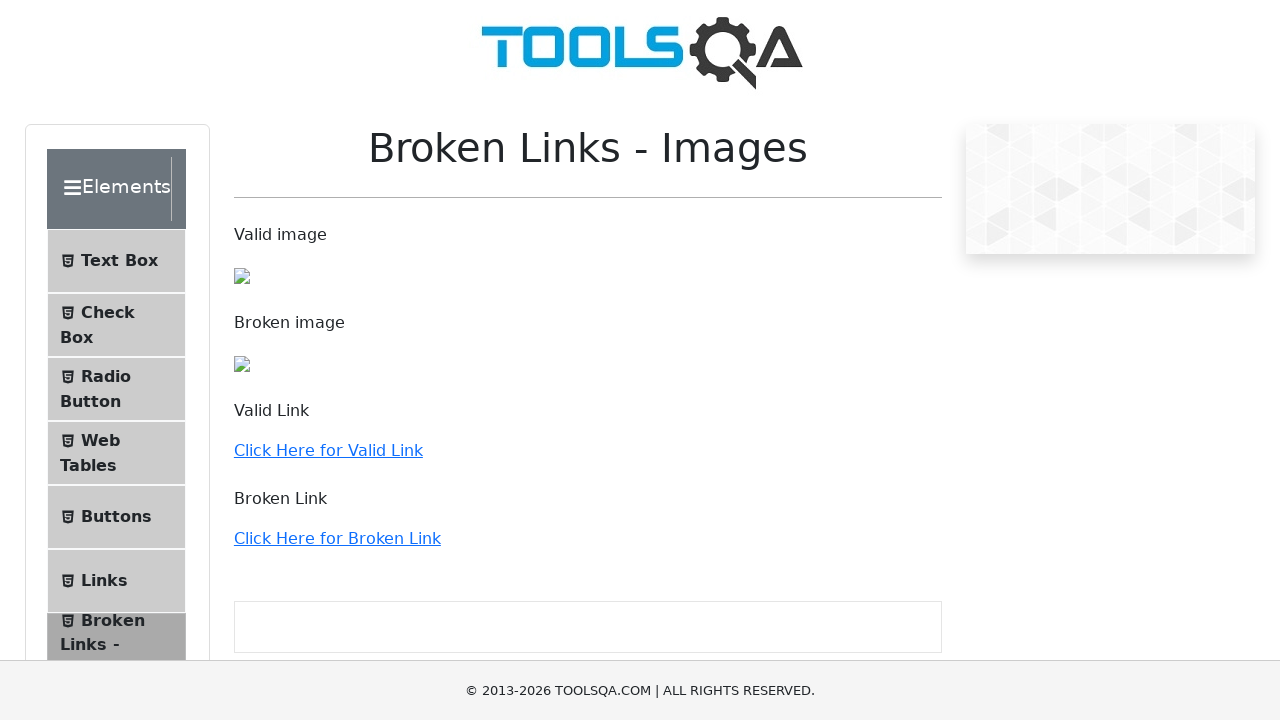

Clicked the broken link at (337, 538) on .col-md-6 >> internal:text="Click Here for Broken Link"i
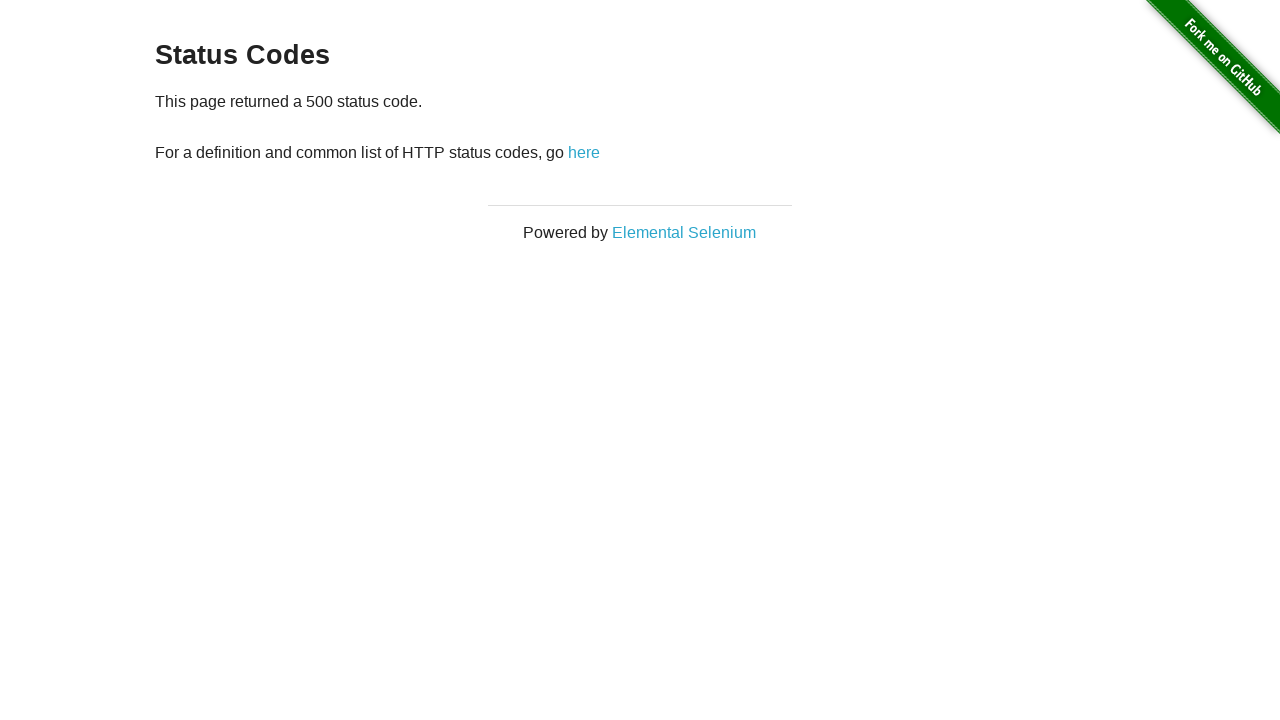

Waited for page to fully load after clicking broken link
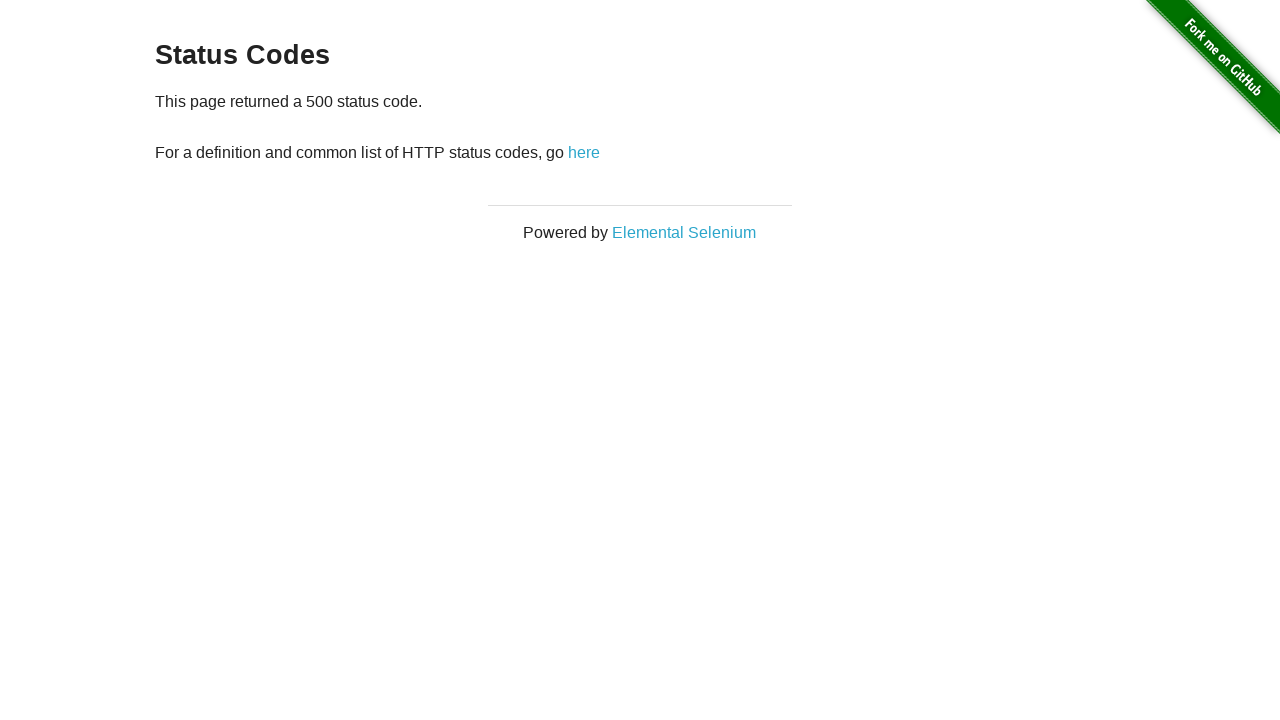

Verified navigation to HTTP 500 error status codes page - current URL: http://the-internet.herokuapp.com/status_codes/500
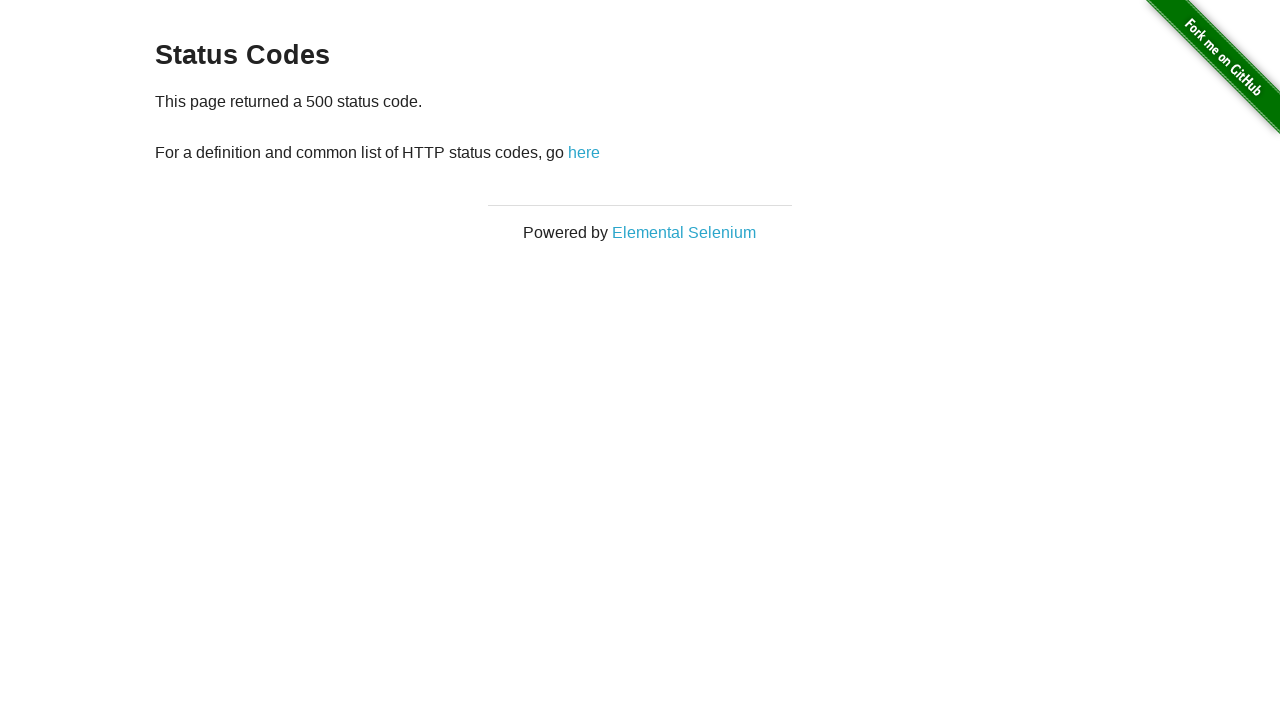

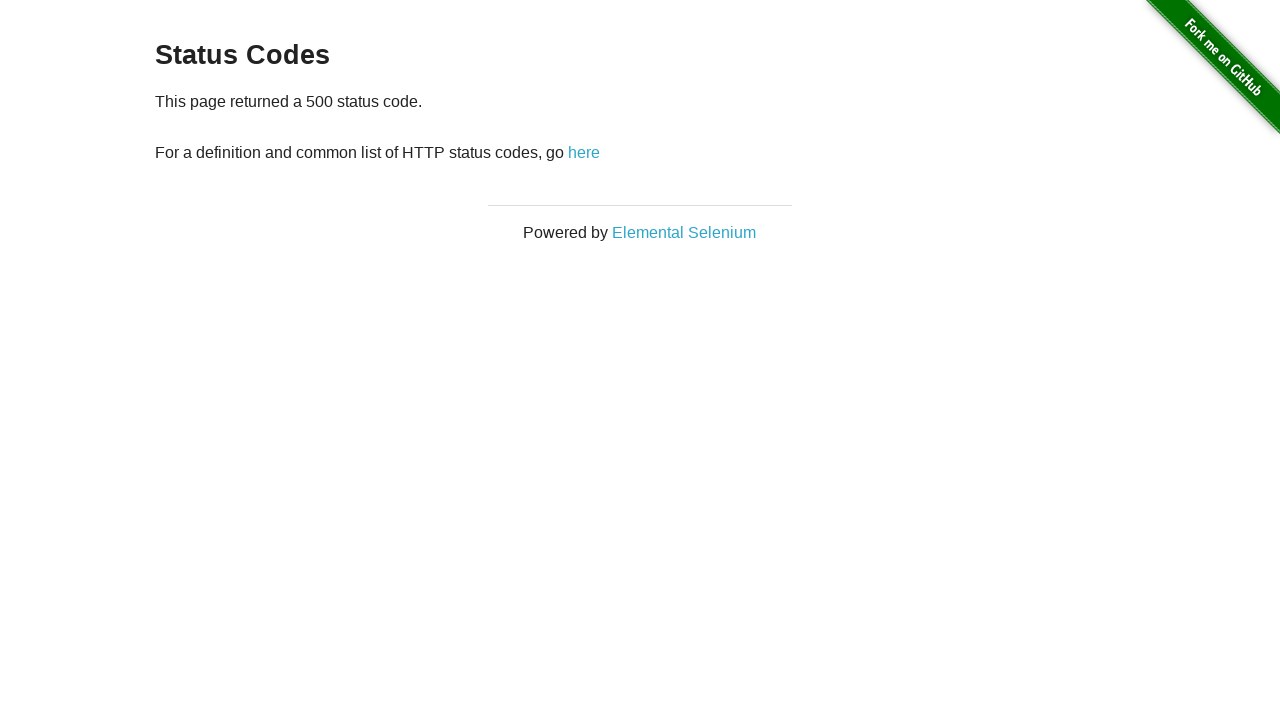